Tests the AngularJS greeting functionality by typing a name and verifying the binding updates the greeting text

Starting URL: http://www.angularjs.org

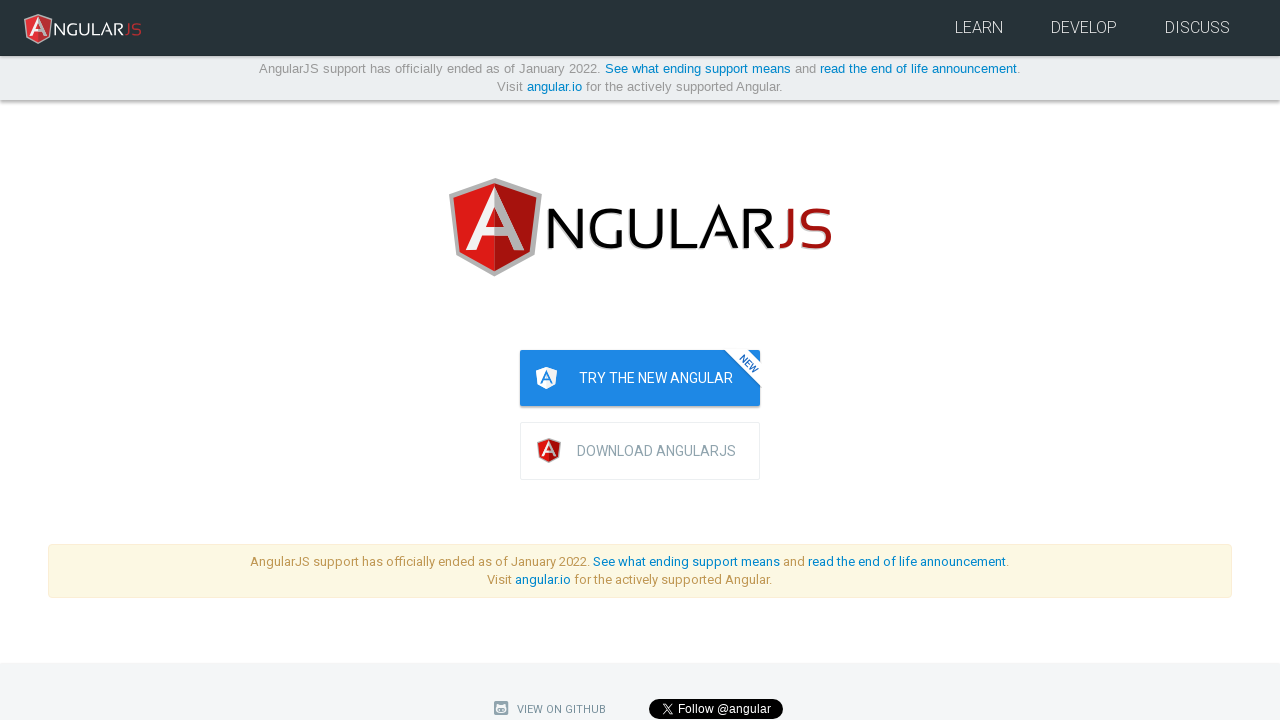

Waited for name input field to be ready
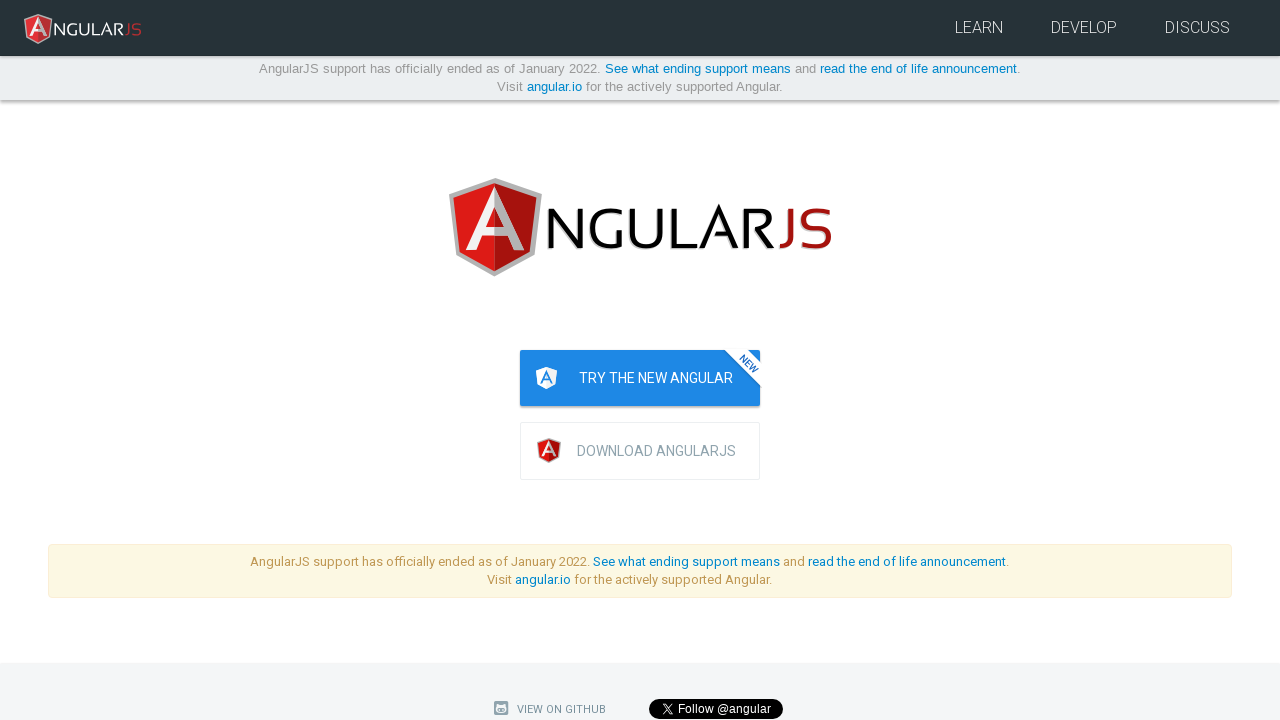

Typed 'Julie' into the name input field on input[ng-model='yourName']
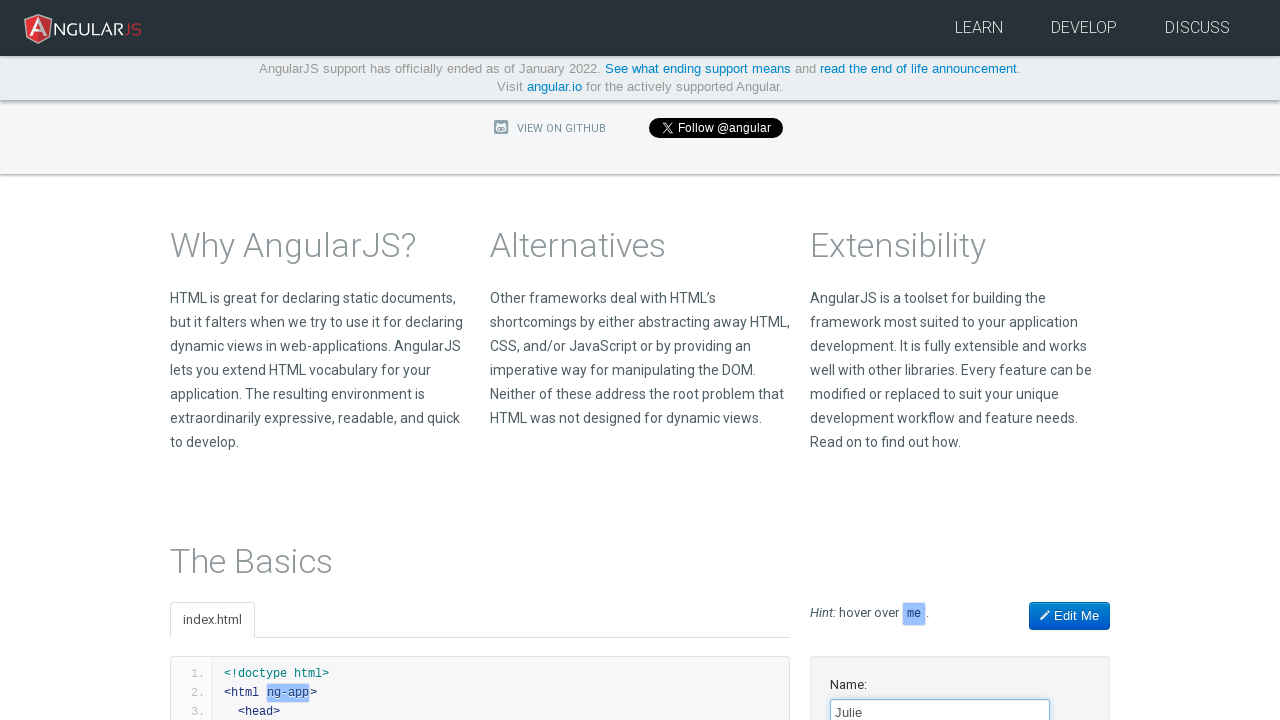

Located the greeting element with AngularJS binding
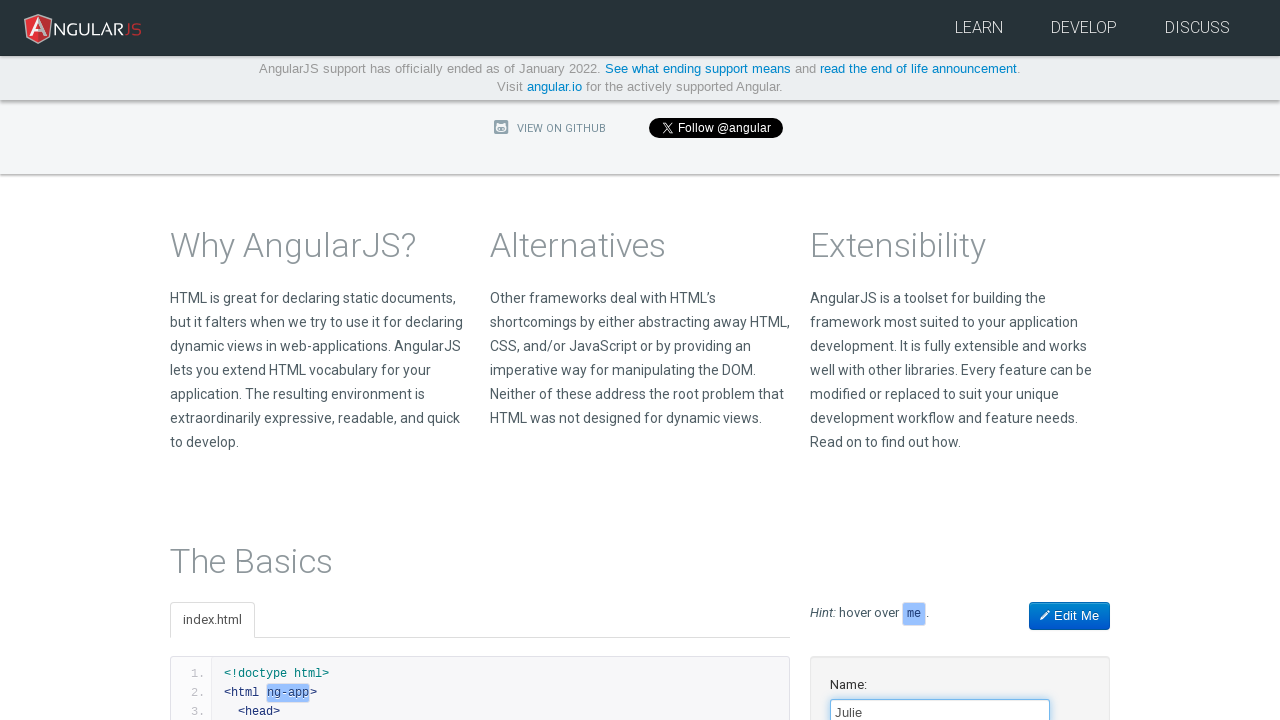

Waited for greeting text 'Hello Julie!' to appear
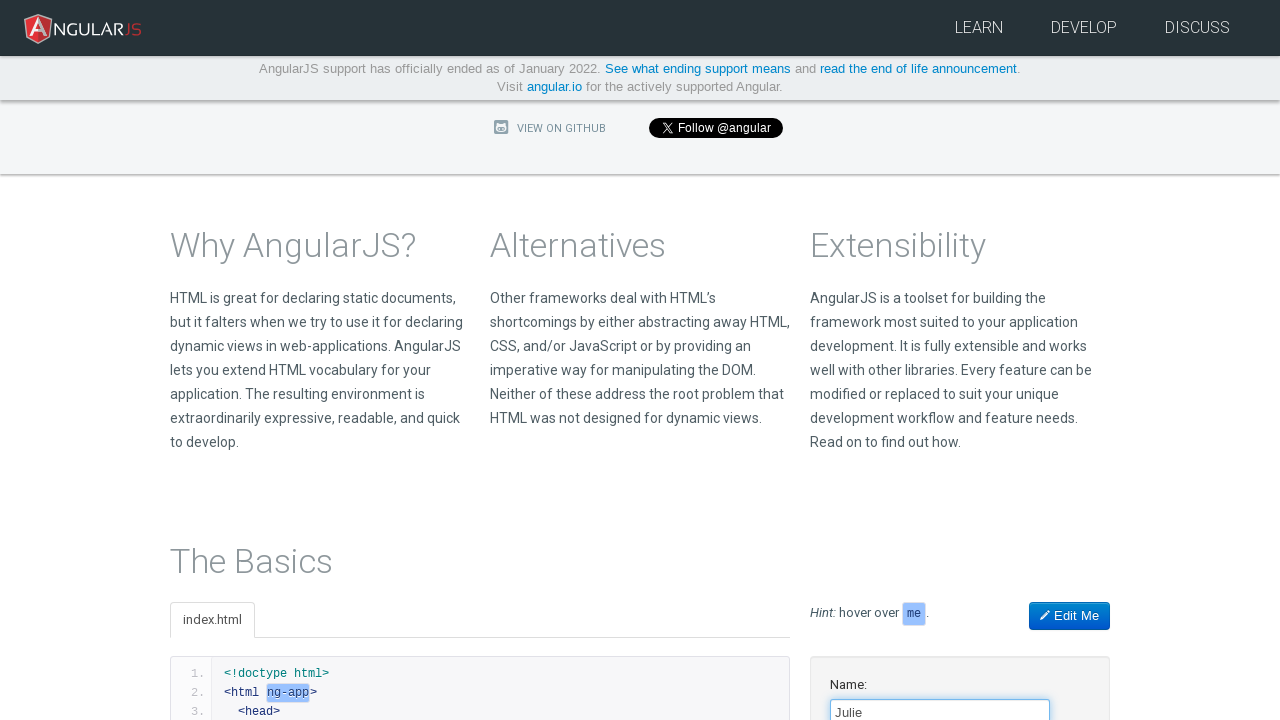

Verified greeting text contains 'Hello Julie!' - binding test passed
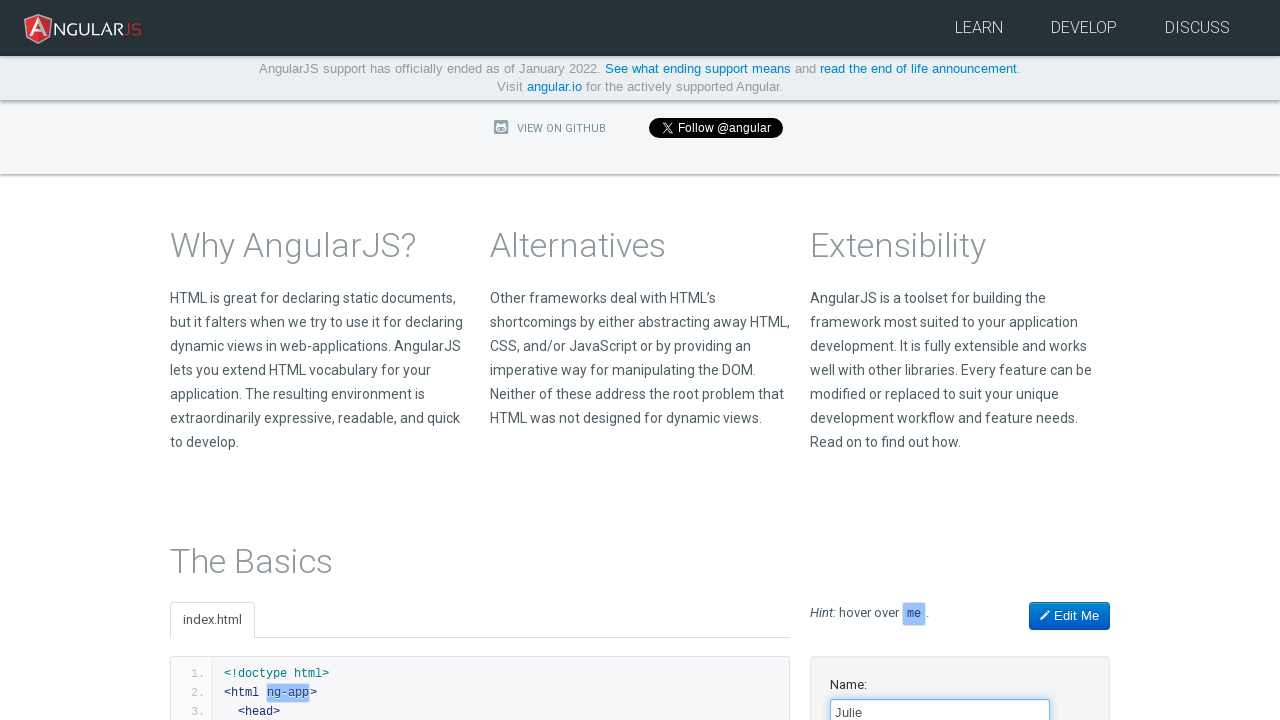

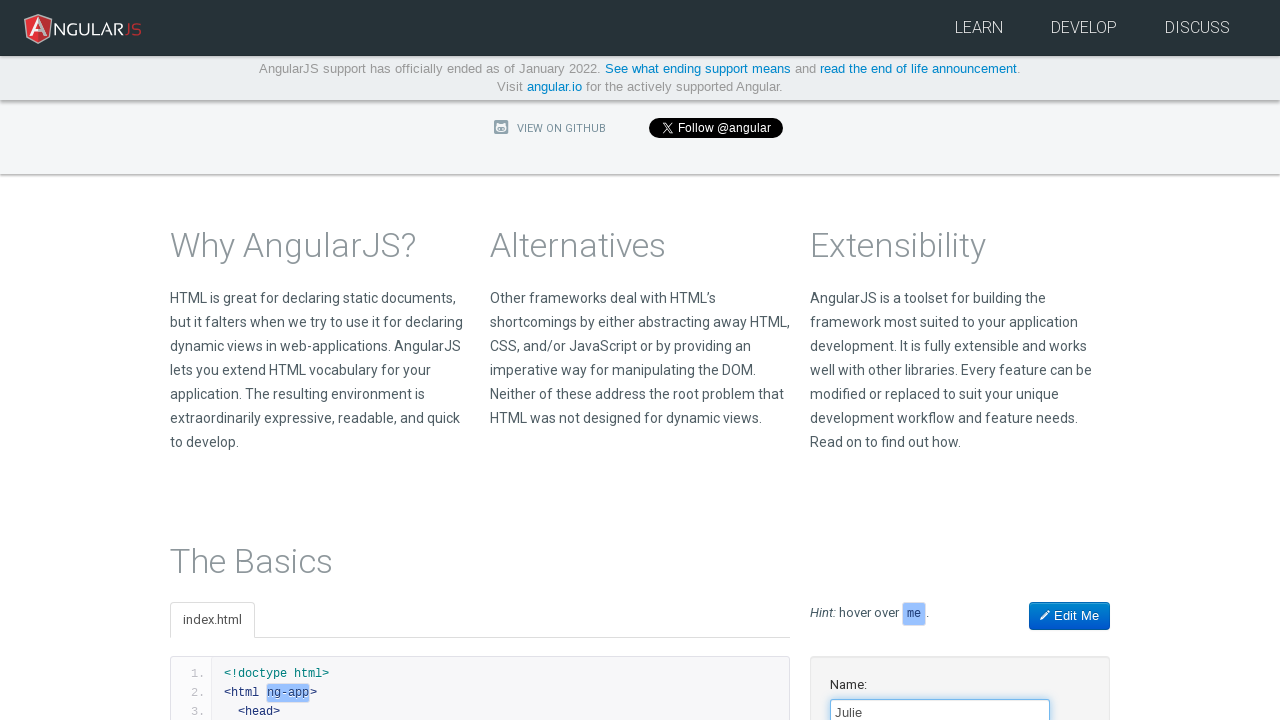